Navigates to Rahul Shetty Academy homepage and verifies the page loads by checking the page title and URL are accessible.

Starting URL: https://rahulshettyacademy.com/

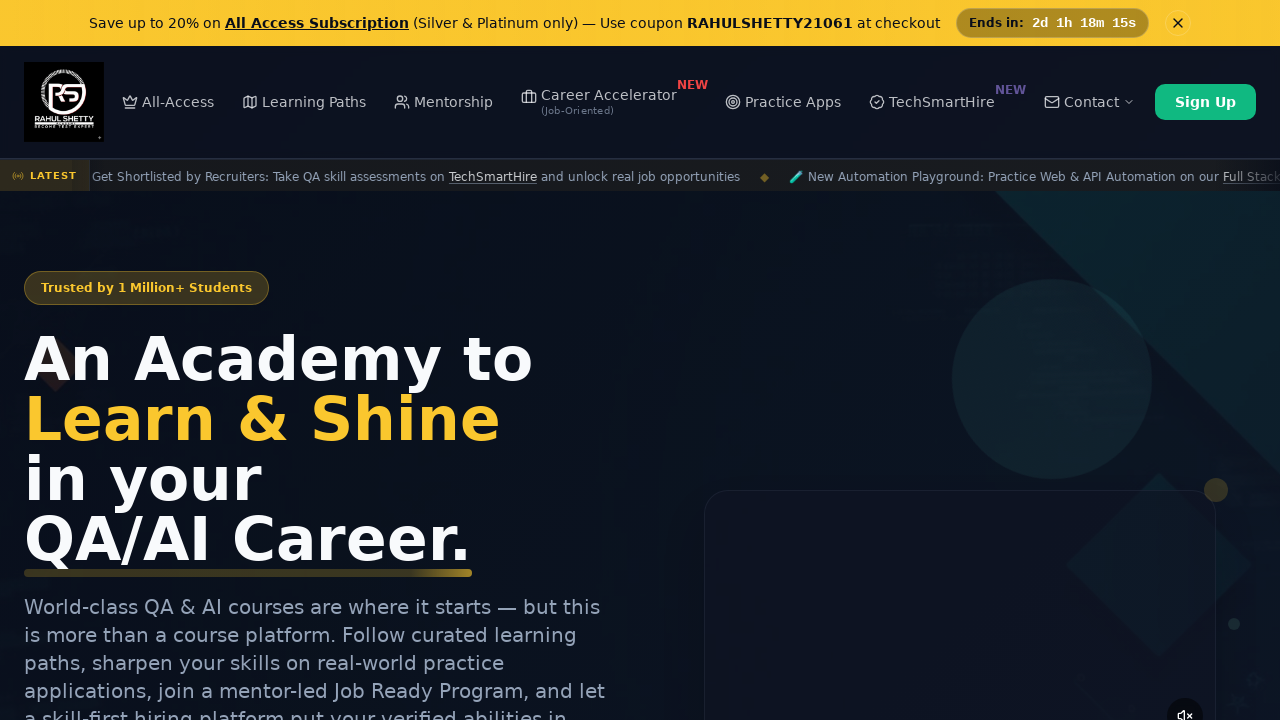

Waited for page to reach domcontentloaded state
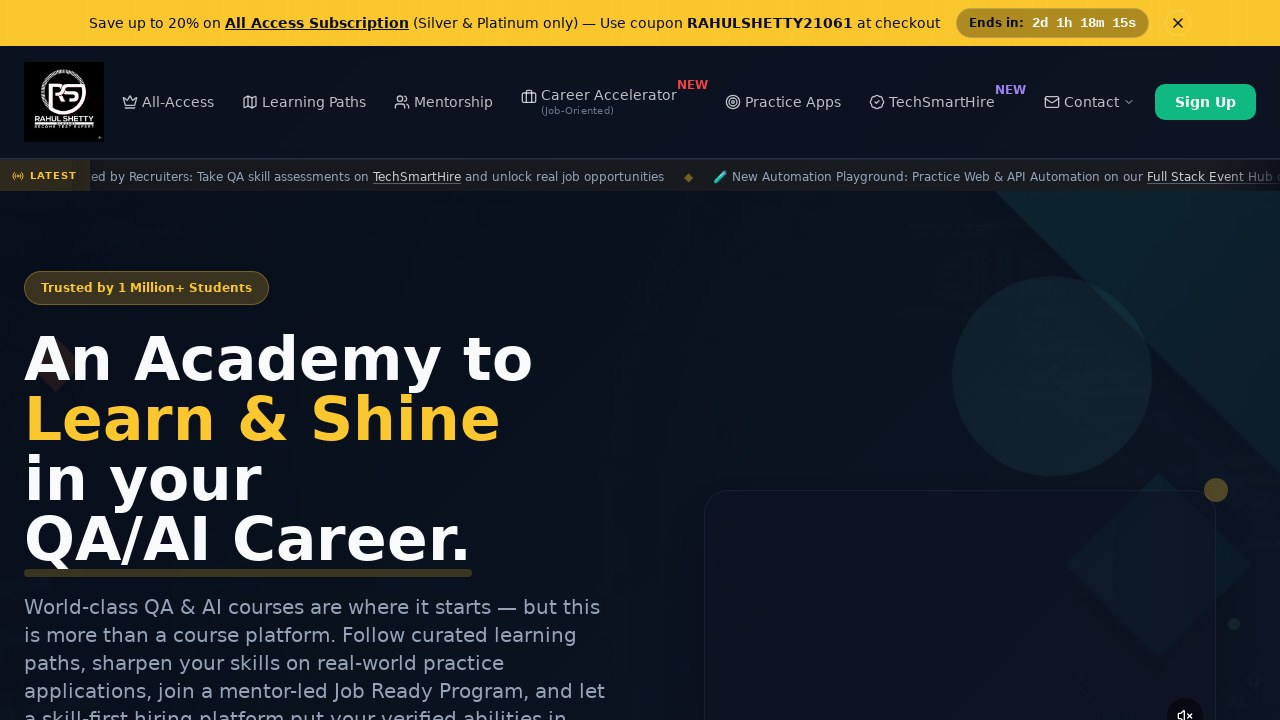

Retrieved page title: Rahul Shetty Academy | QA Automation, Playwright, AI Testing & Online Training
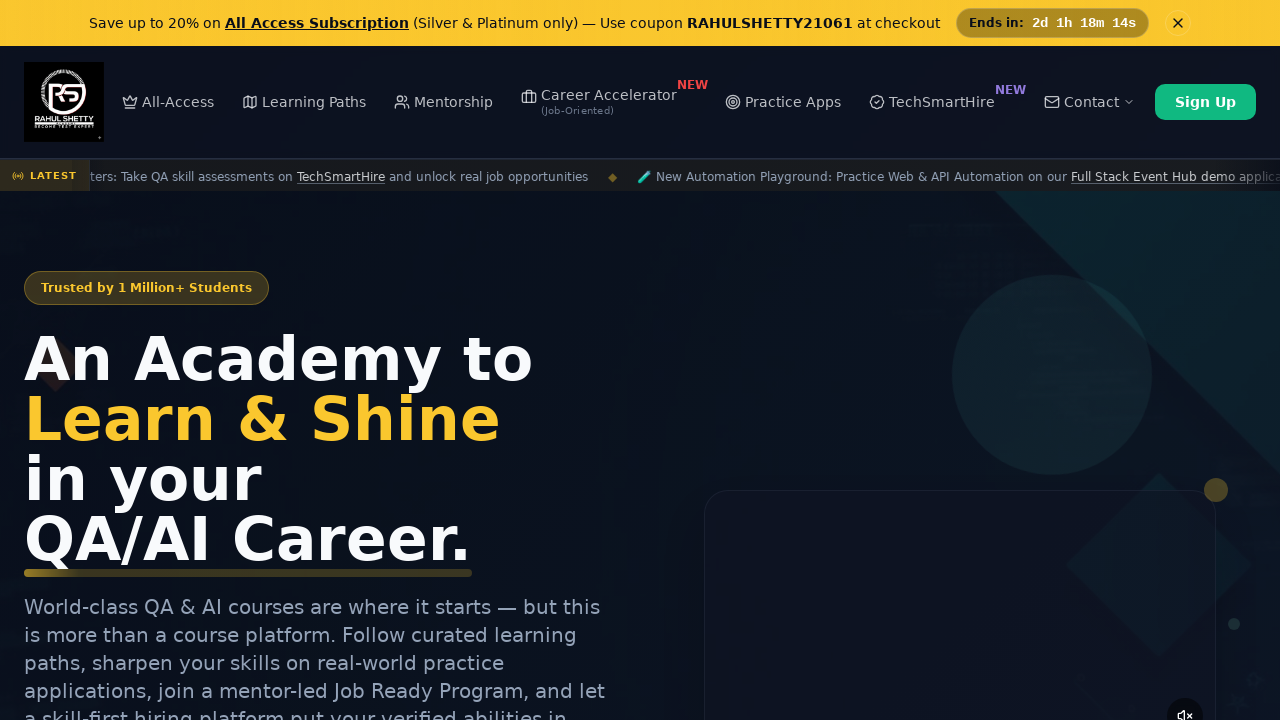

Retrieved current URL: https://rahulshettyacademy.com/
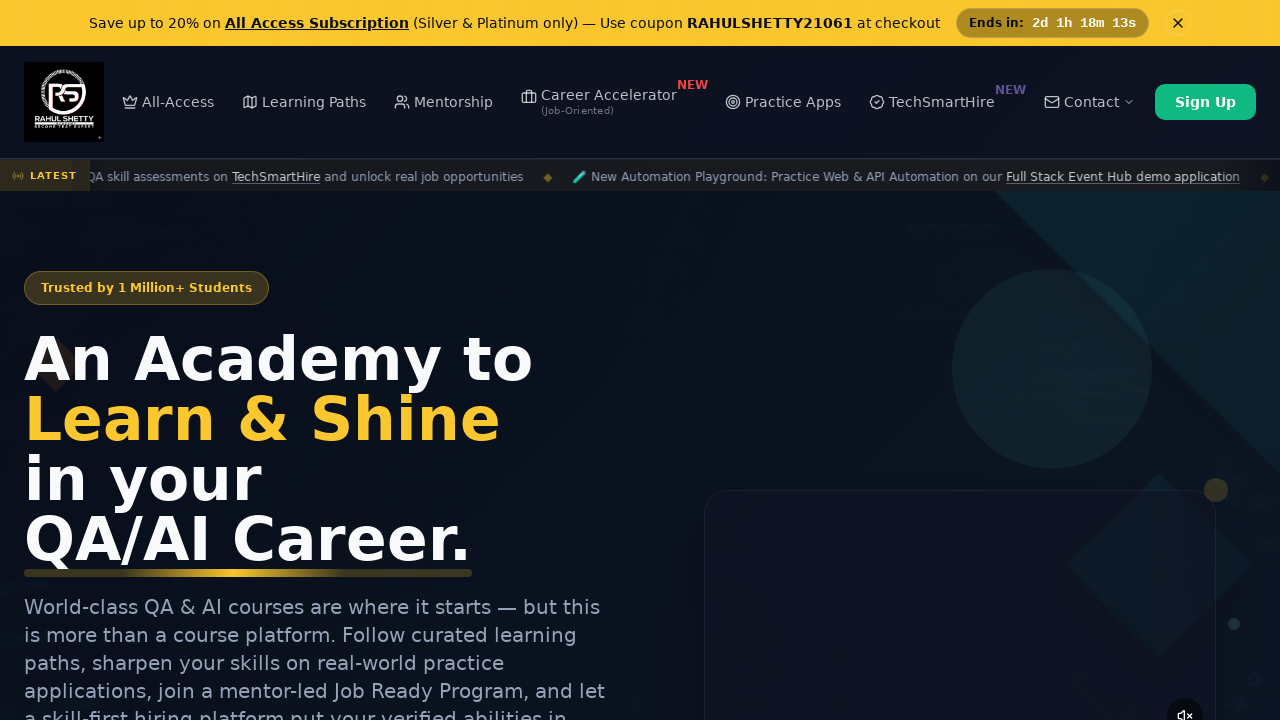

Verified body element is present on the page
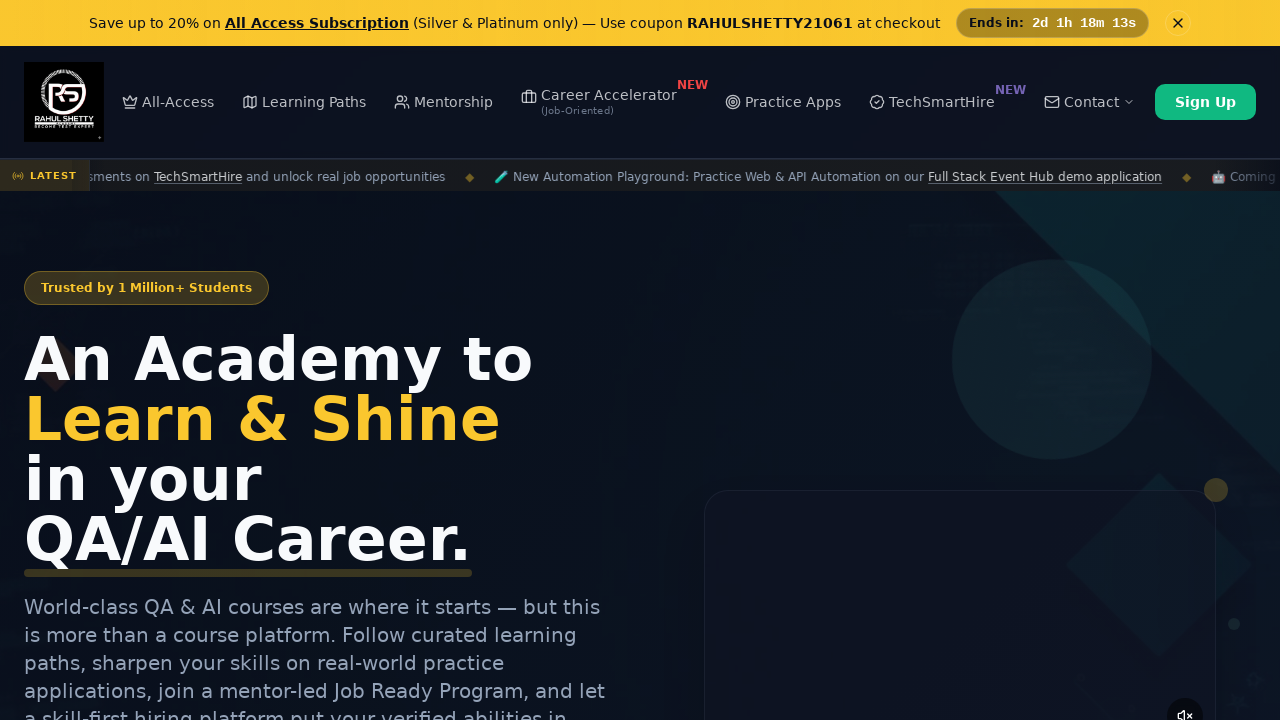

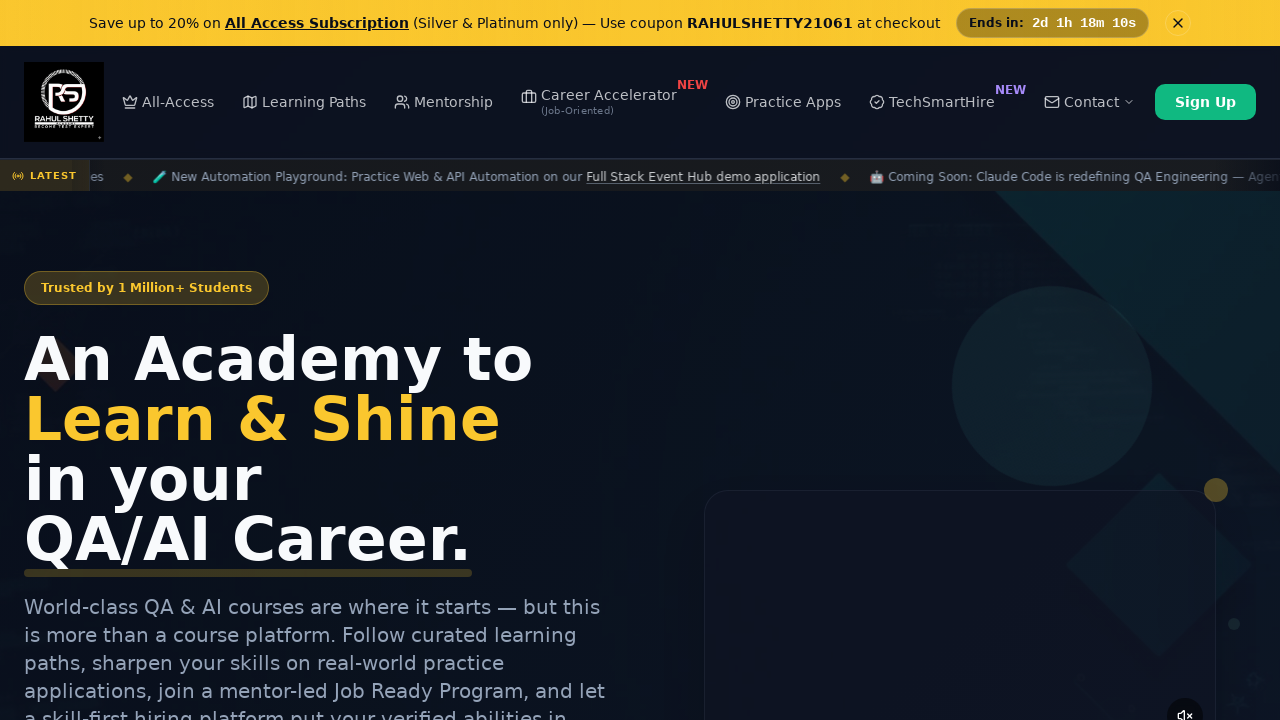